Tests drag and drop functionality on jQuery UI demo page by dragging an element into a drop target within an iframe, then navigates to the Button demo page

Starting URL: https://jqueryui.com/droppable/

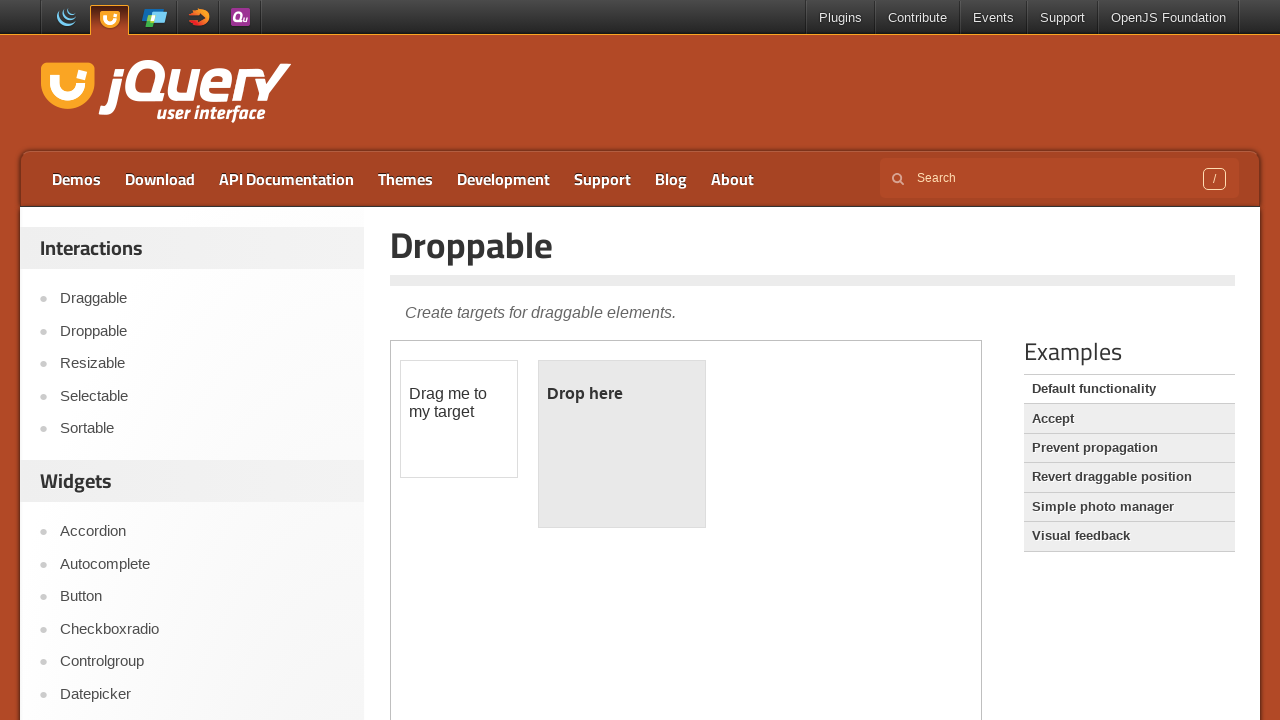

Located the first iframe containing draggable elements
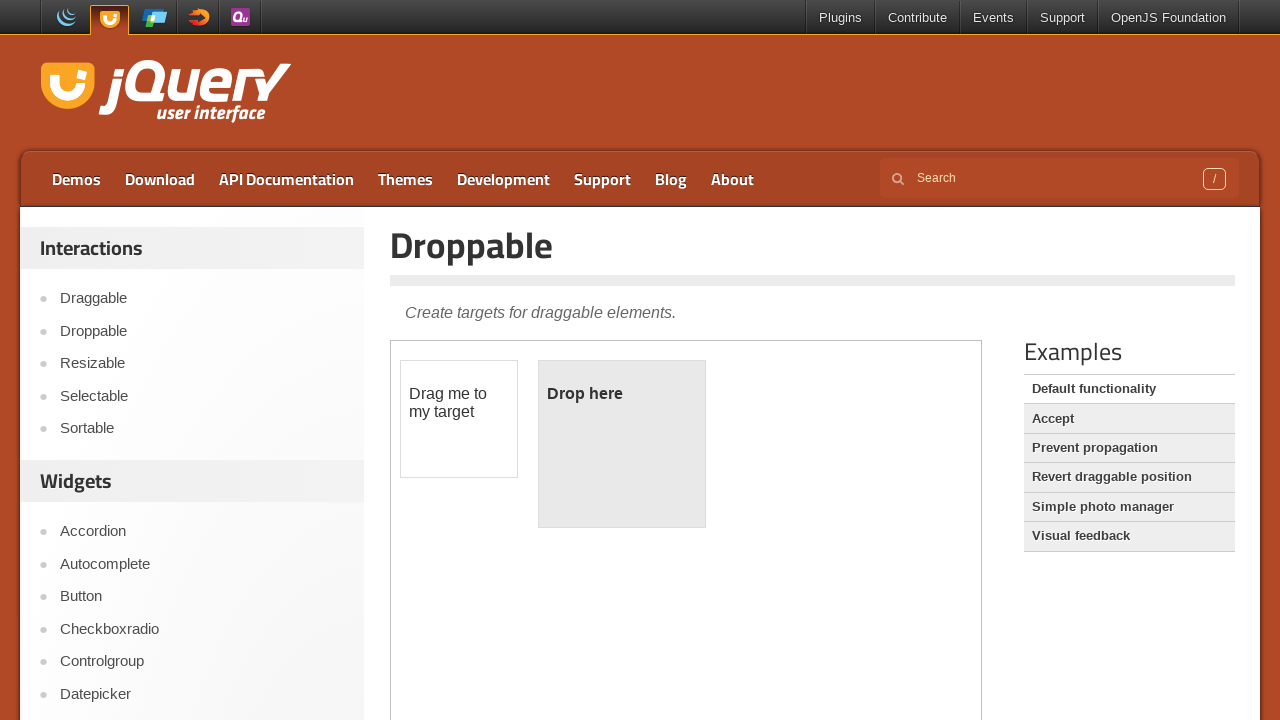

Located the draggable element with id 'draggable'
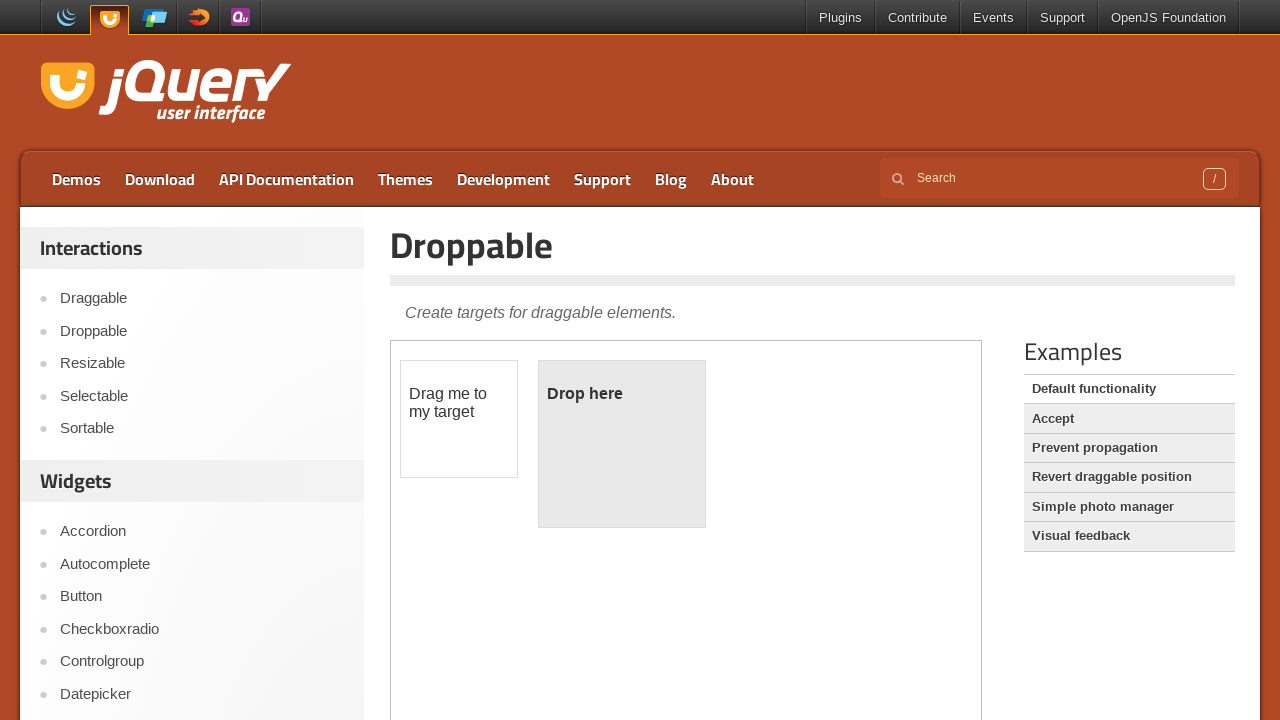

Located the drop target element with id 'droppable'
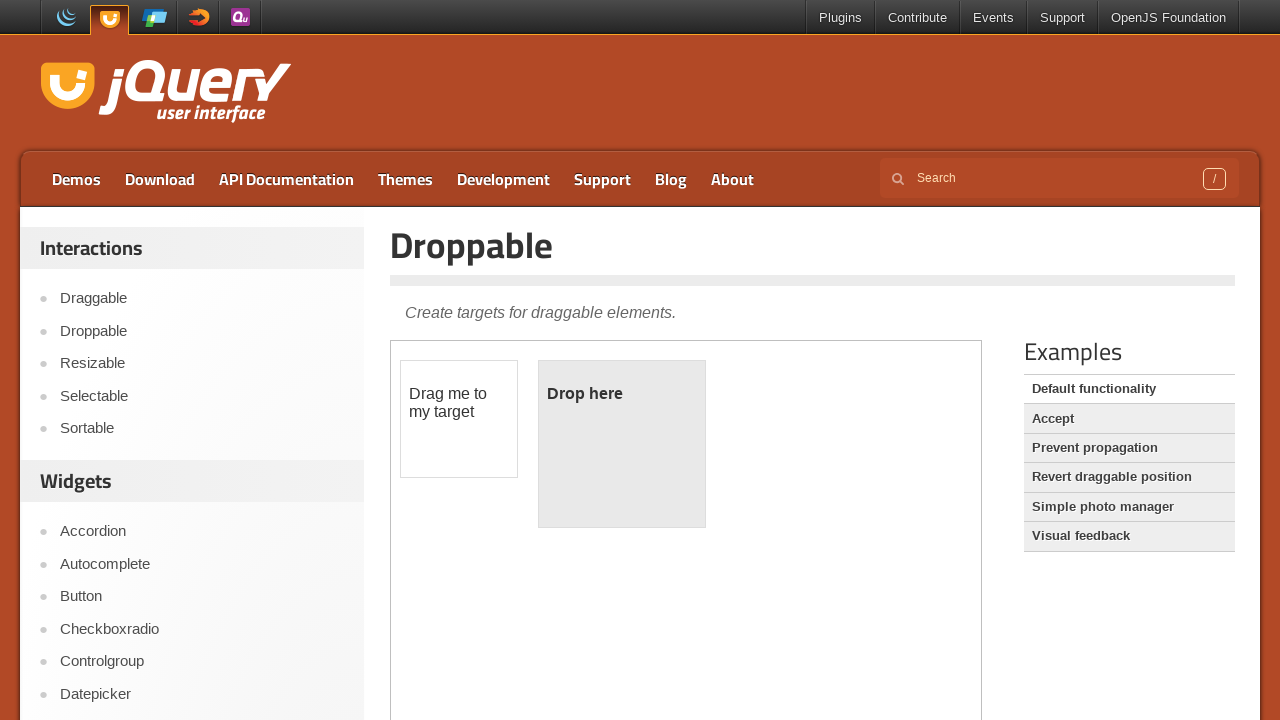

Dragged the draggable element into the droppable target at (622, 444)
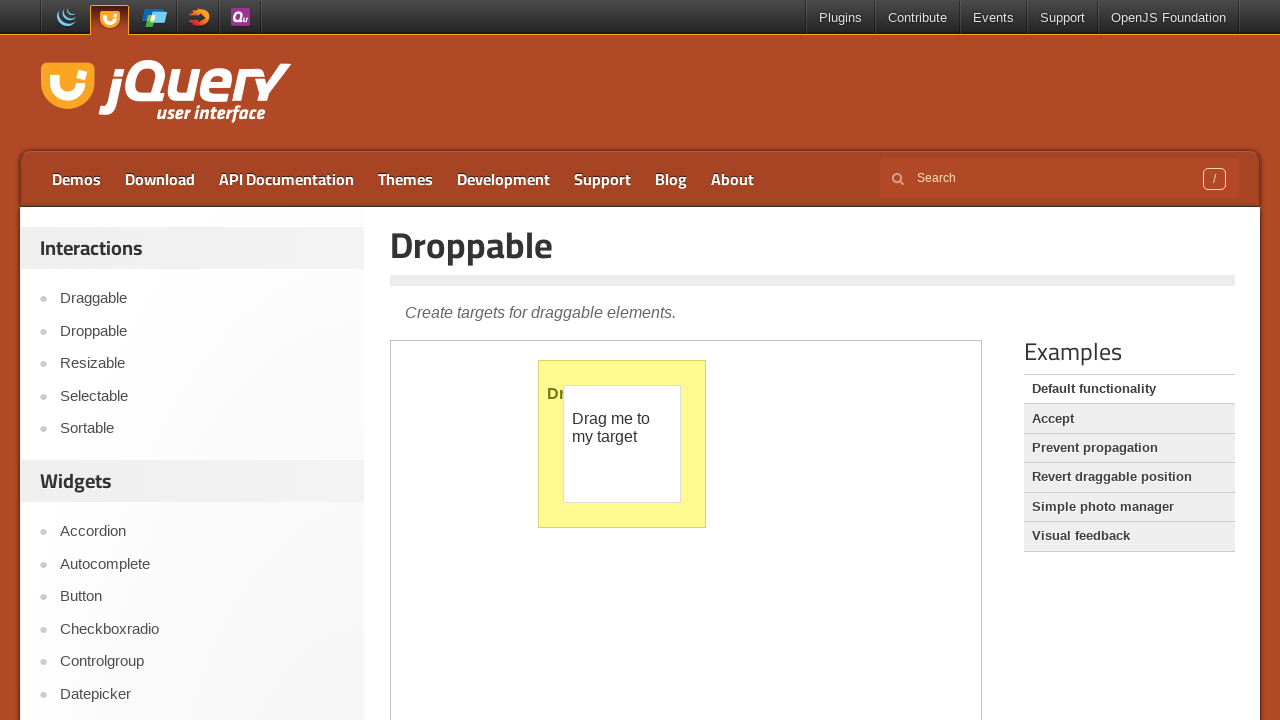

Navigated to the Button demo page by clicking the Button link at (202, 597) on a:text('Button')
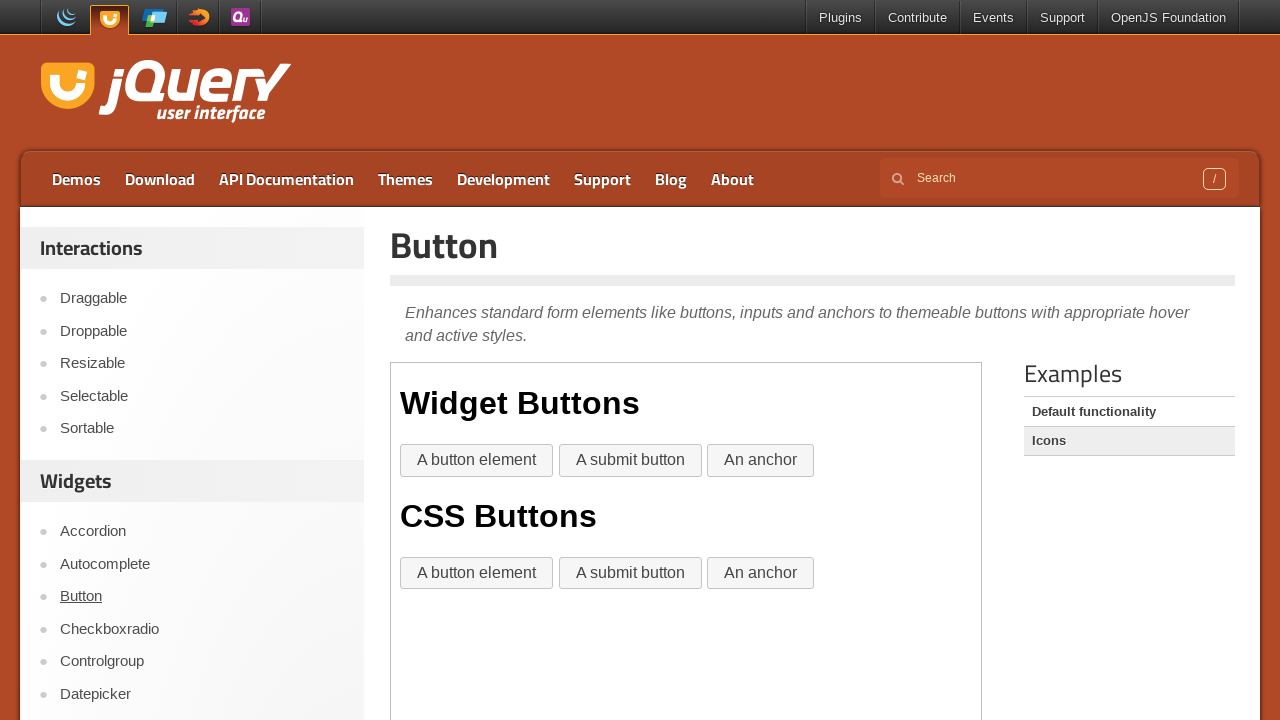

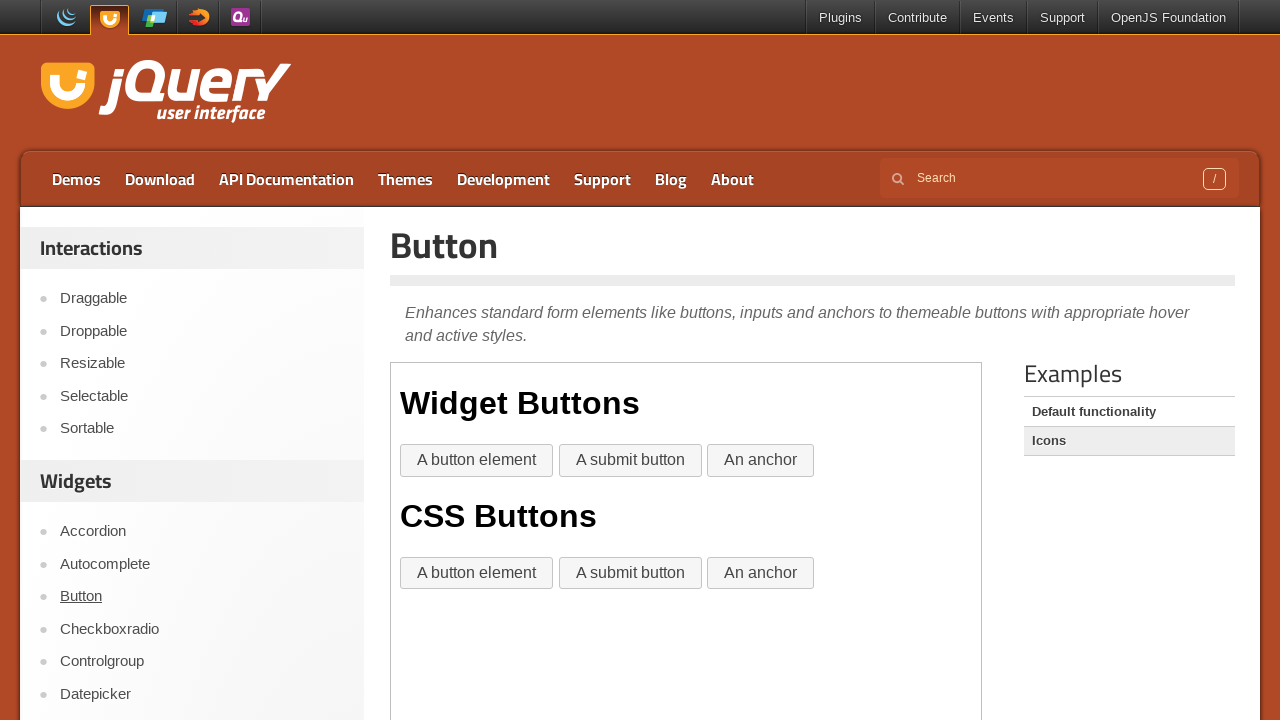